Tests autocomplete functionality by typing partial text and navigating through suggestions using keyboard arrows

Starting URL: https://rahulshettyacademy.com/AutomationPractice/

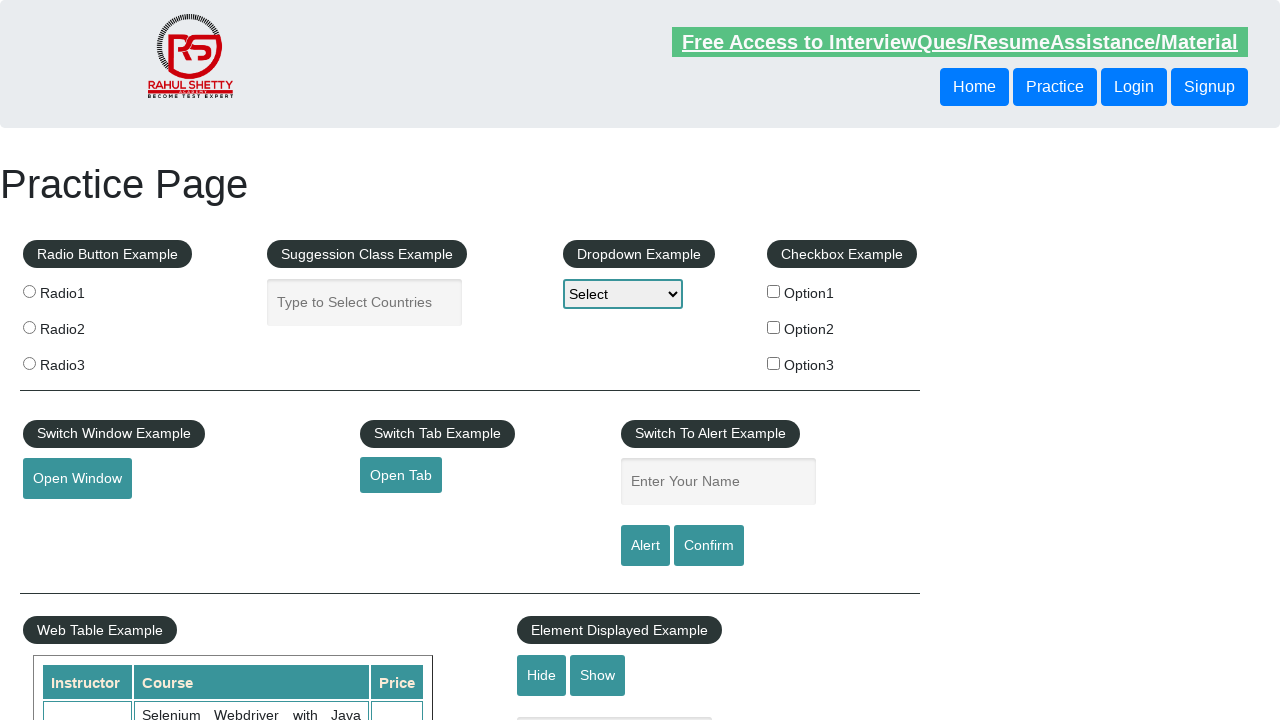

Filled autocomplete field with 'uni' on #autocomplete
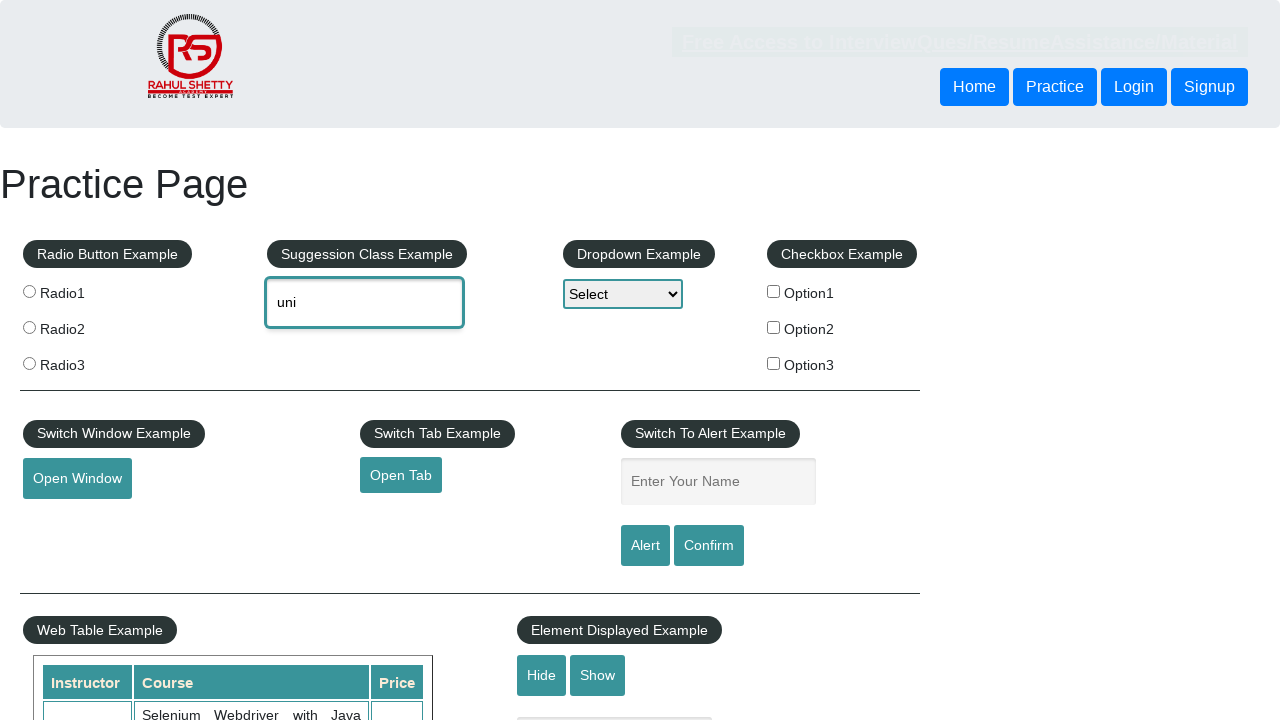

Waited 3 seconds for autocomplete suggestions to appear
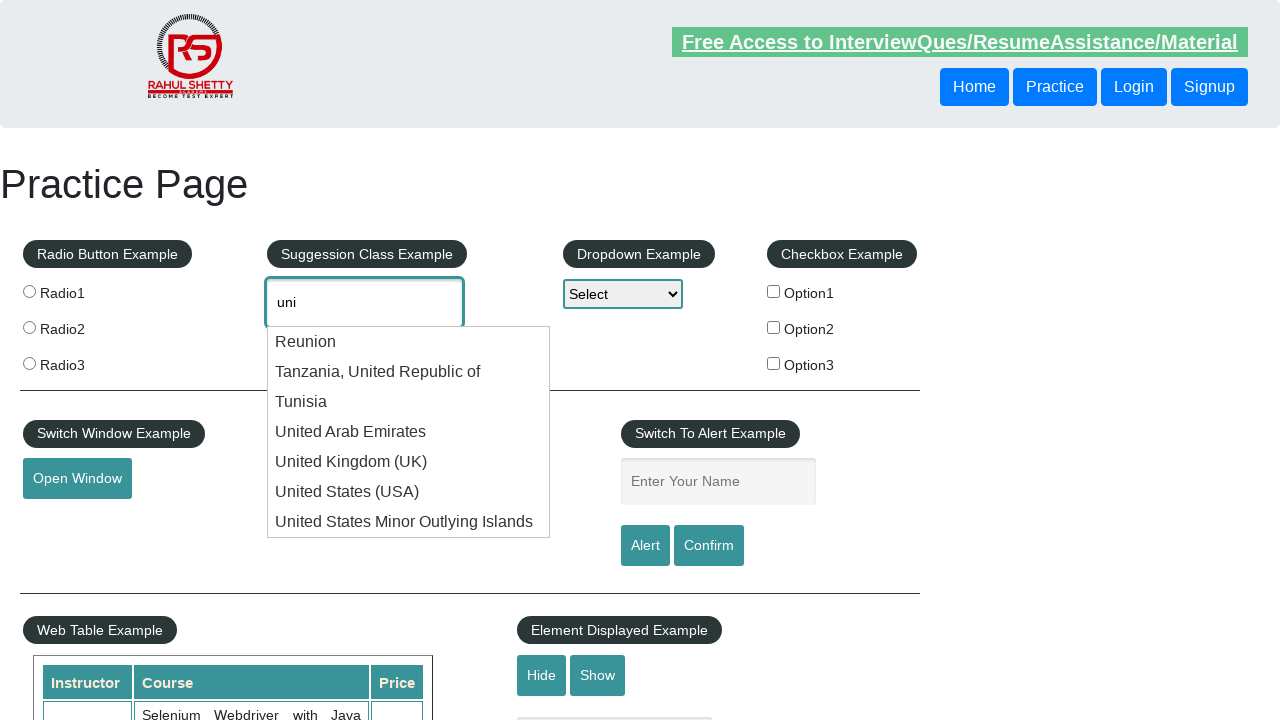

Pressed ArrowDown to navigate to first suggestion
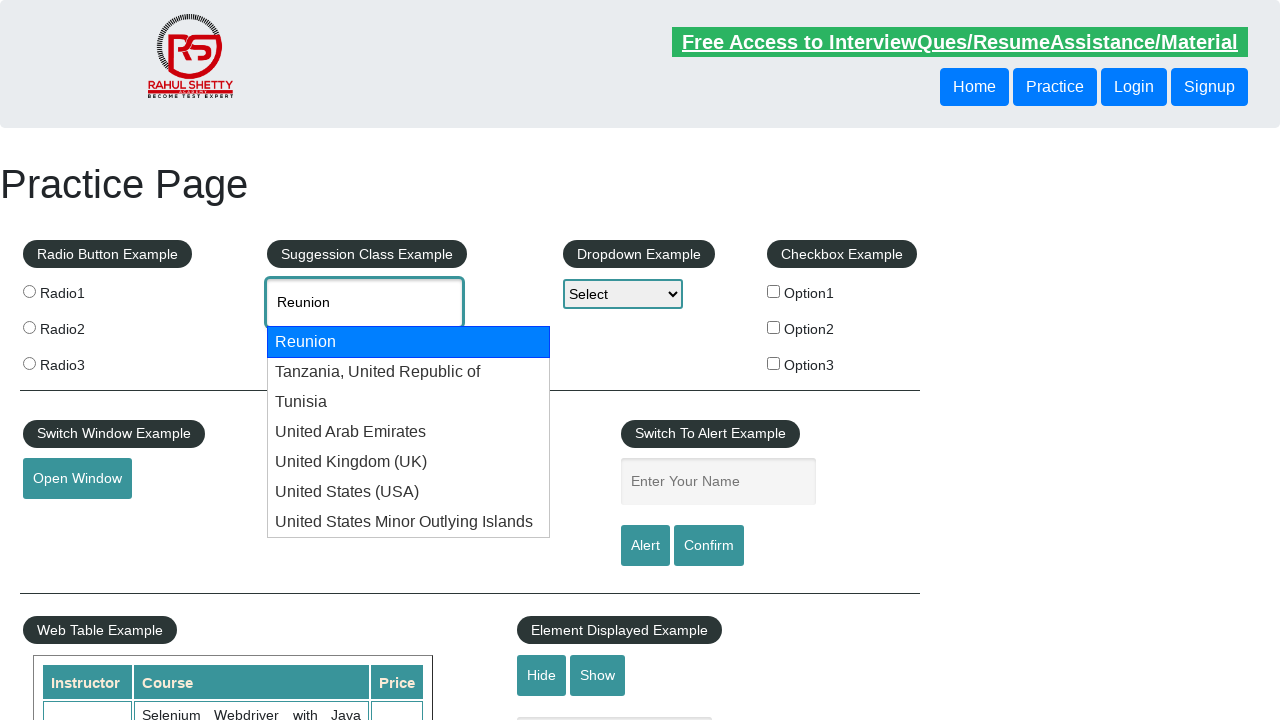

Pressed ArrowDown to navigate to second suggestion
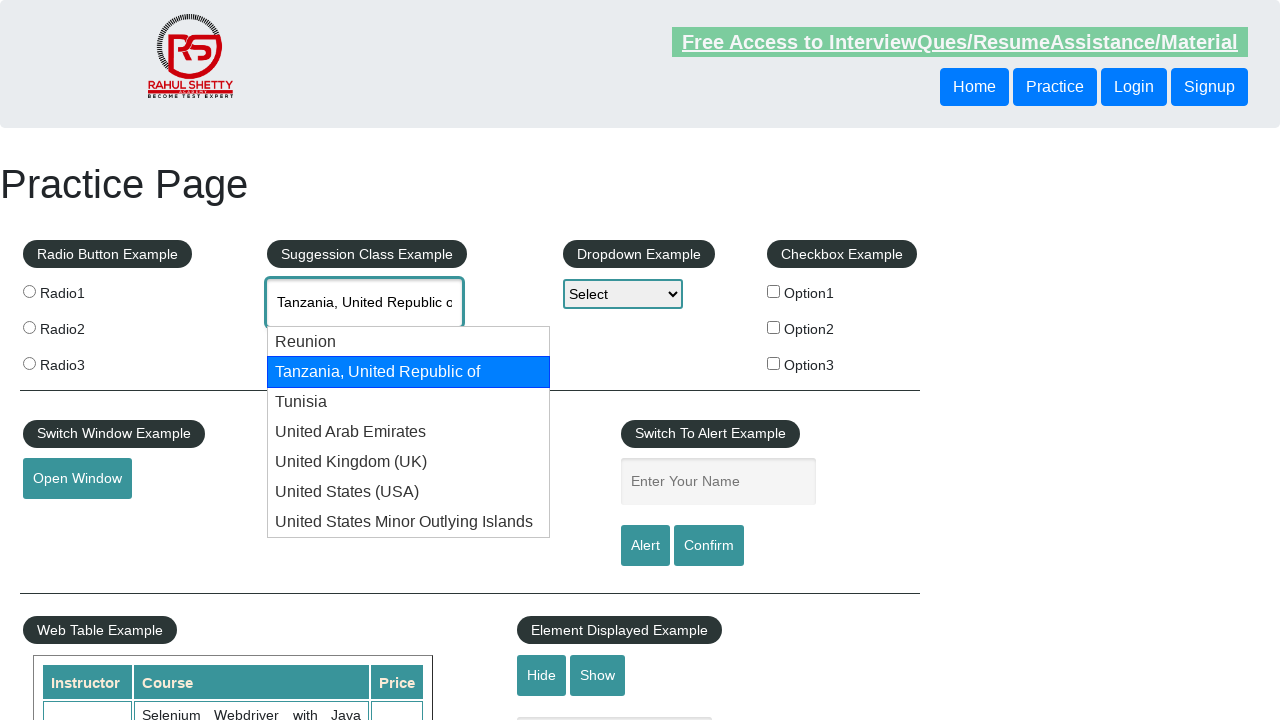

Pressed ArrowDown to navigate to third suggestion
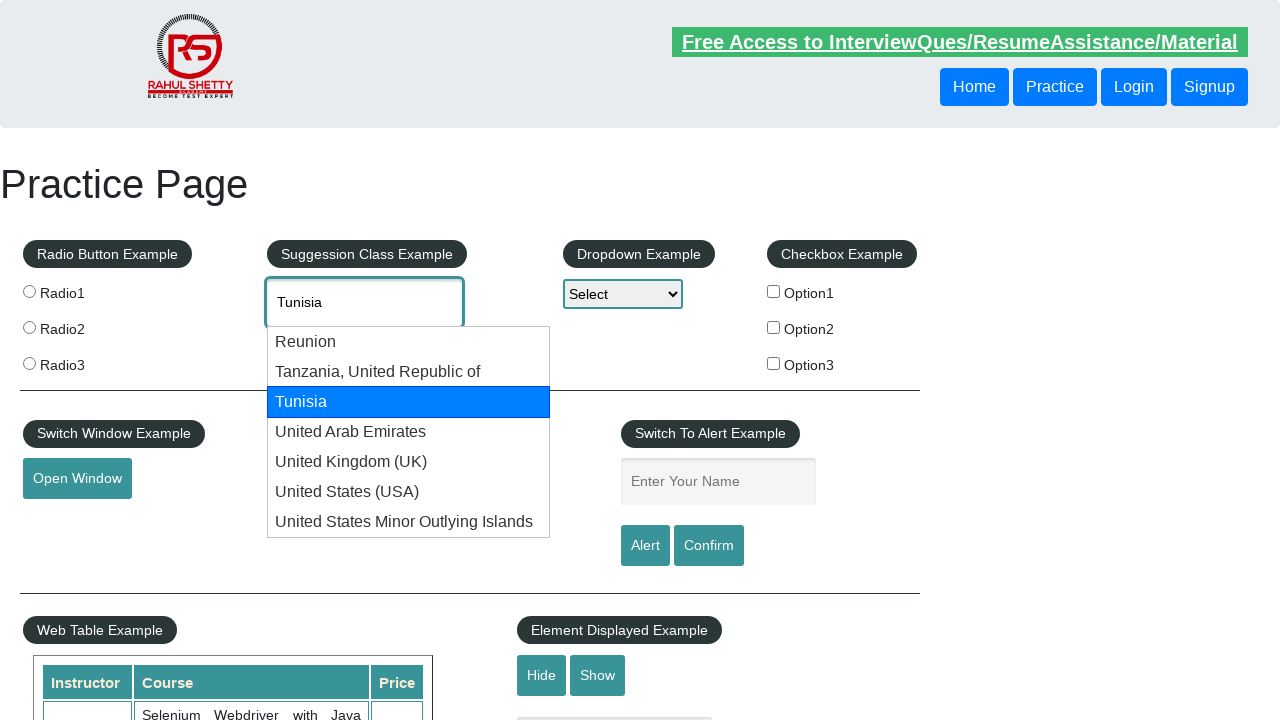

Pressed ArrowDown to navigate to fourth suggestion
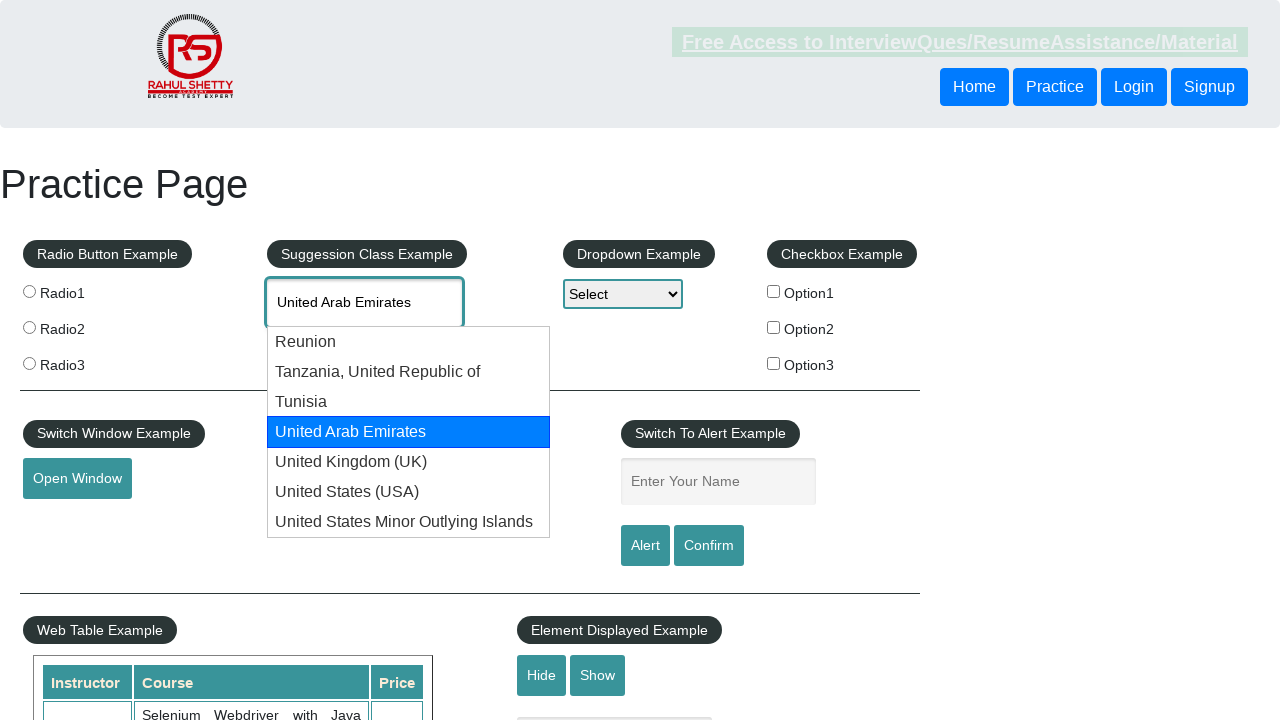

Pressed ArrowDown to navigate to fifth suggestion
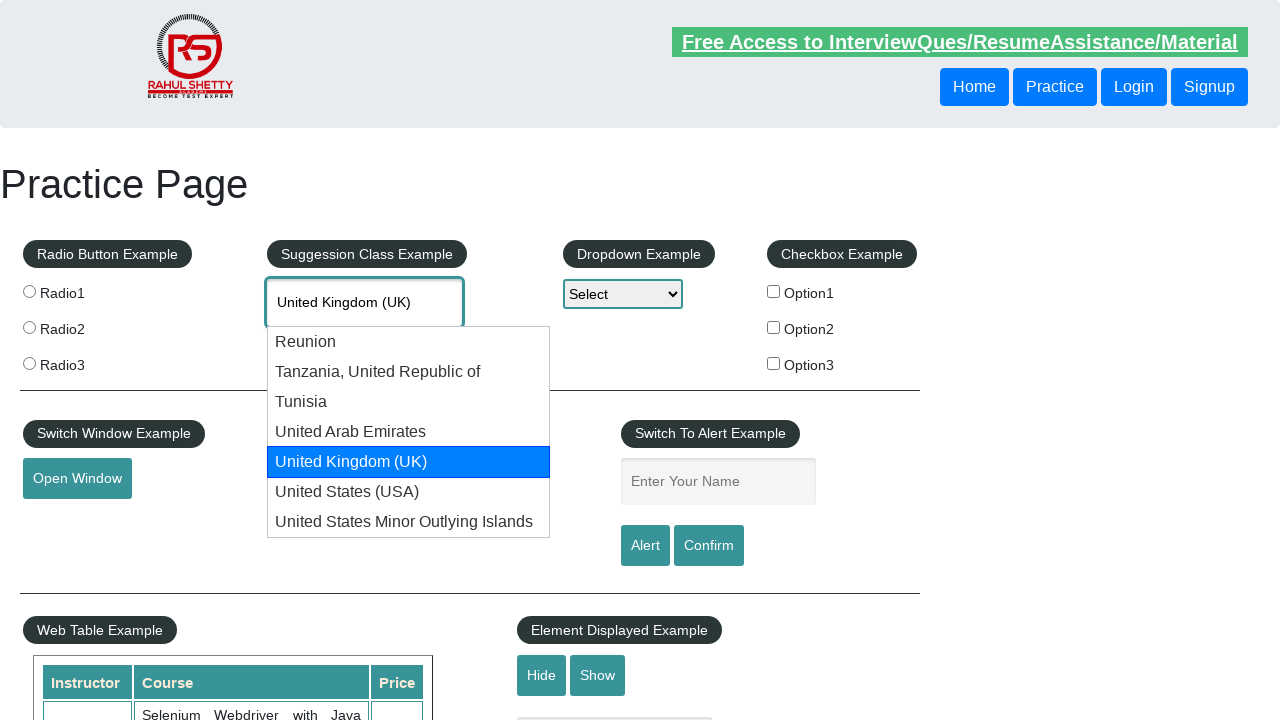

Pressed ArrowDown to navigate to sixth suggestion
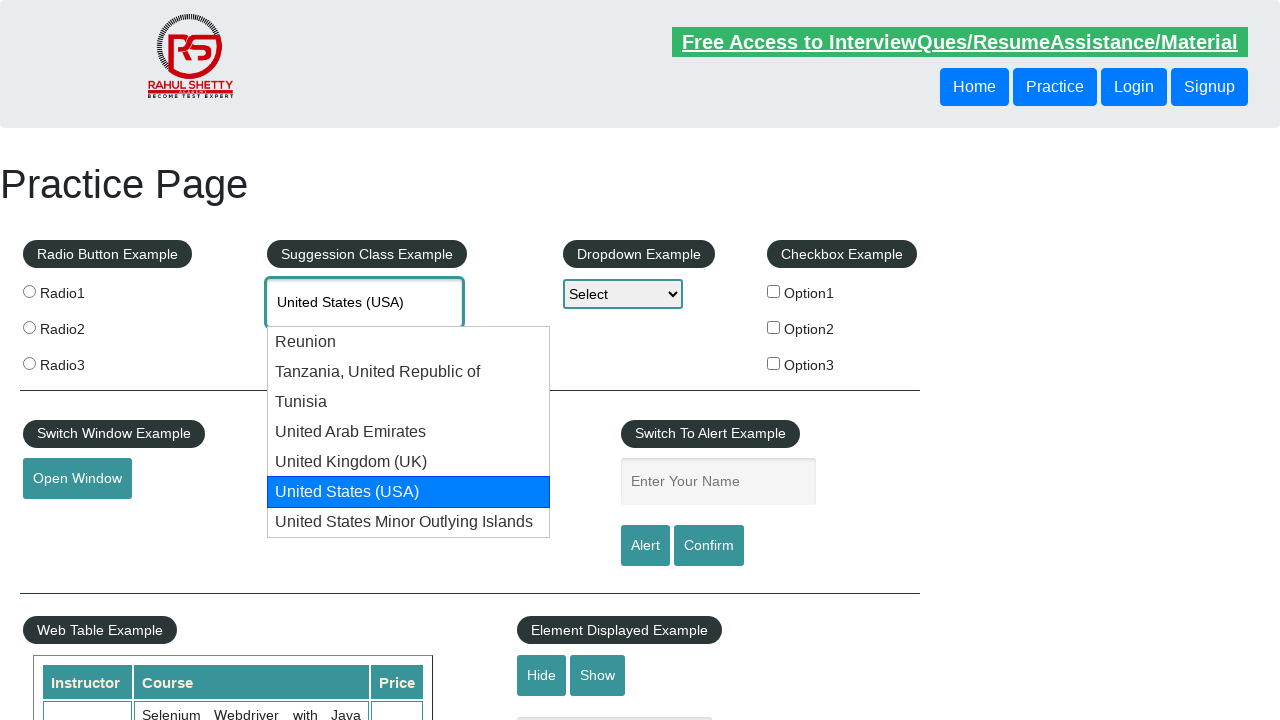

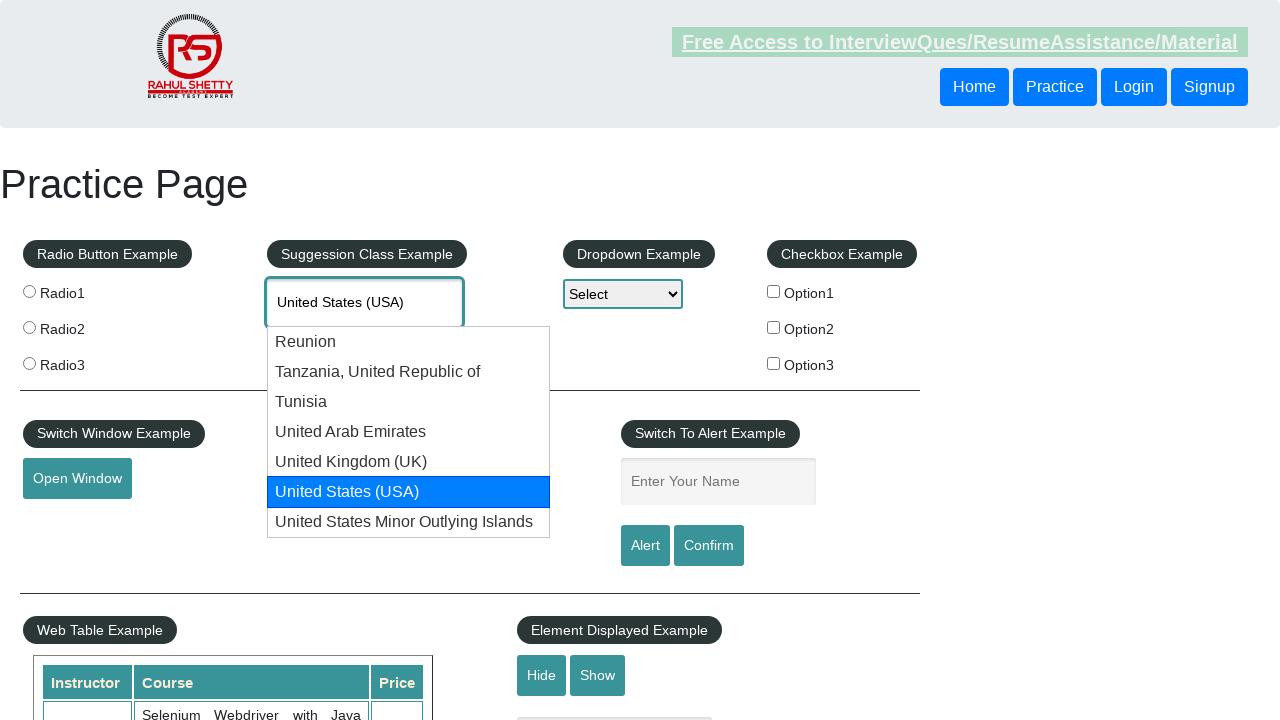